Tests an e-commerce grocery site by searching for products with "ca", verifying product counts, adding items to cart by clicking buttons, and validating the brand logo text displays "GREENKART".

Starting URL: https://rahulshettyacademy.com/seleniumPractise/#/

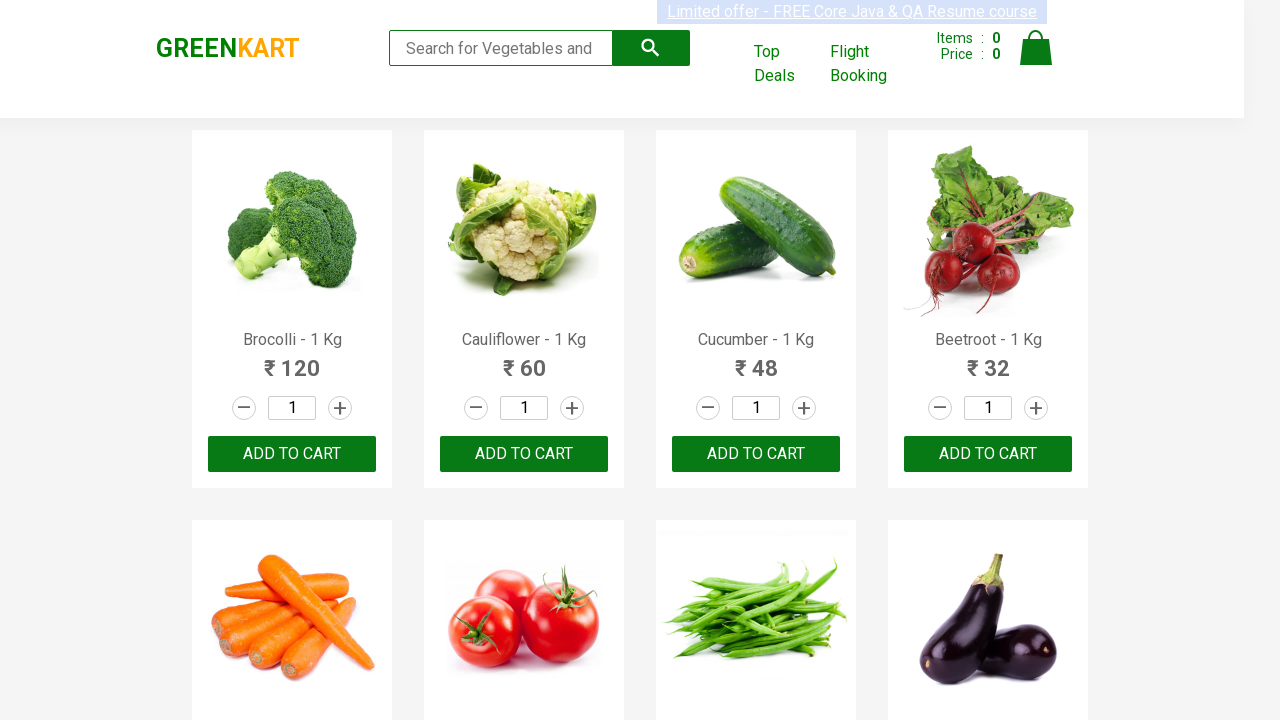

Typed 'ca' in search box to filter products on .search-keyword
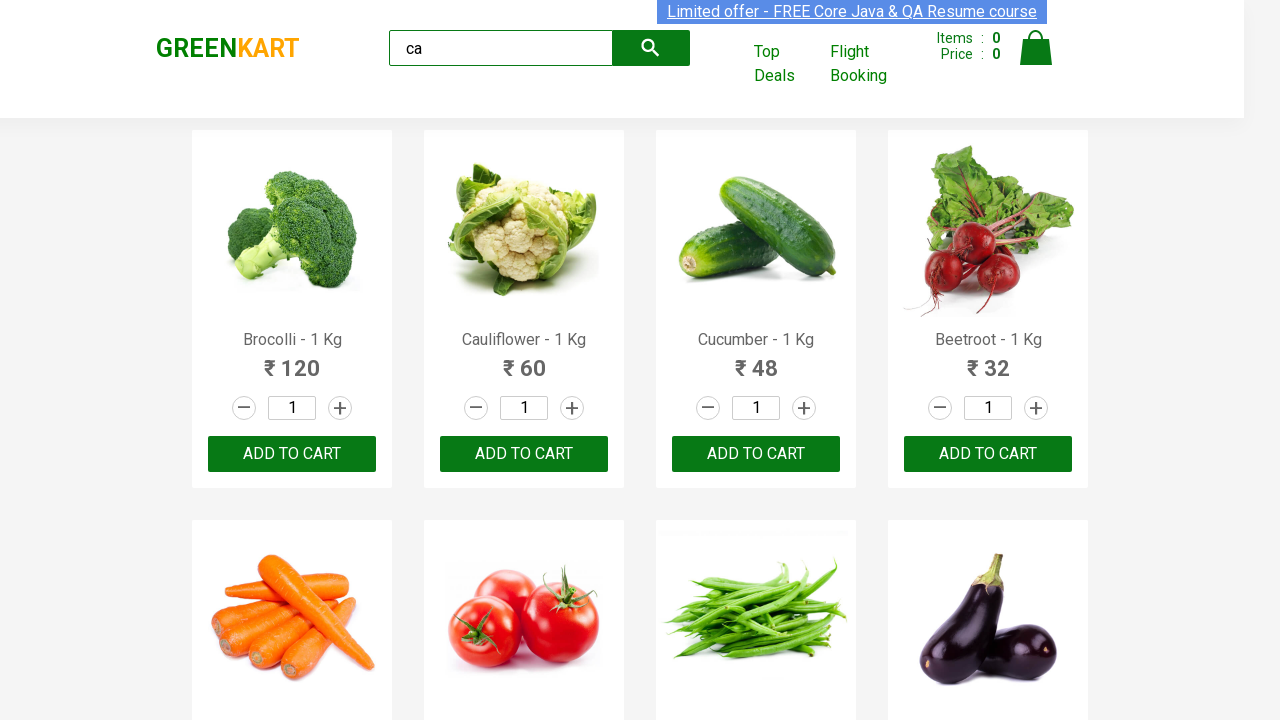

Waited 2 seconds for products to filter
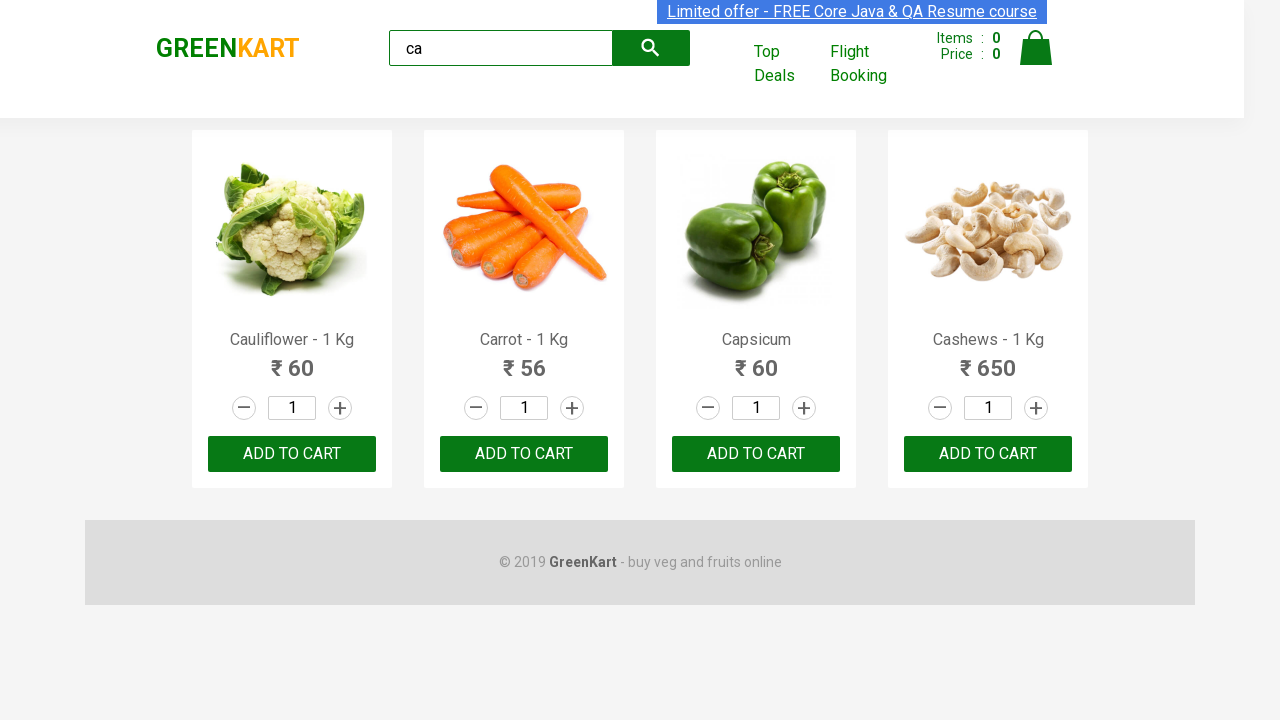

Verified product elements are visible
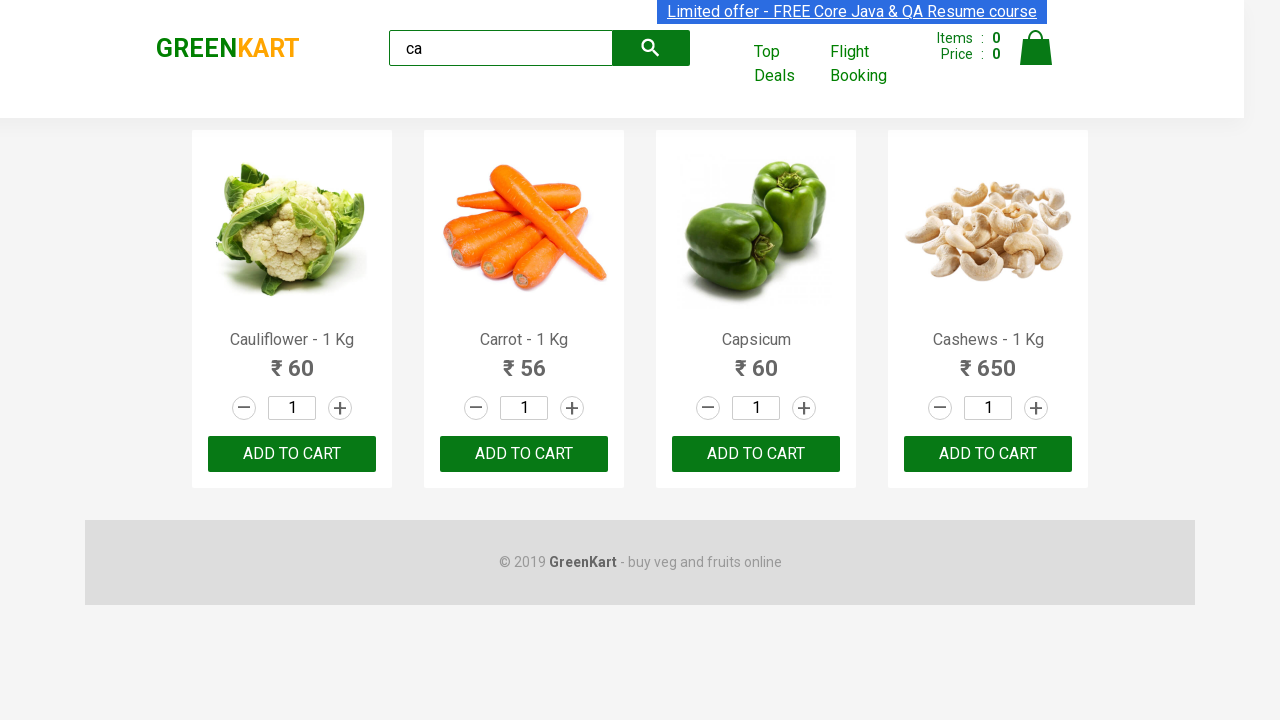

Clicked add to cart button on 3rd product at (756, 454) on :nth-child(3) > .product-action > button
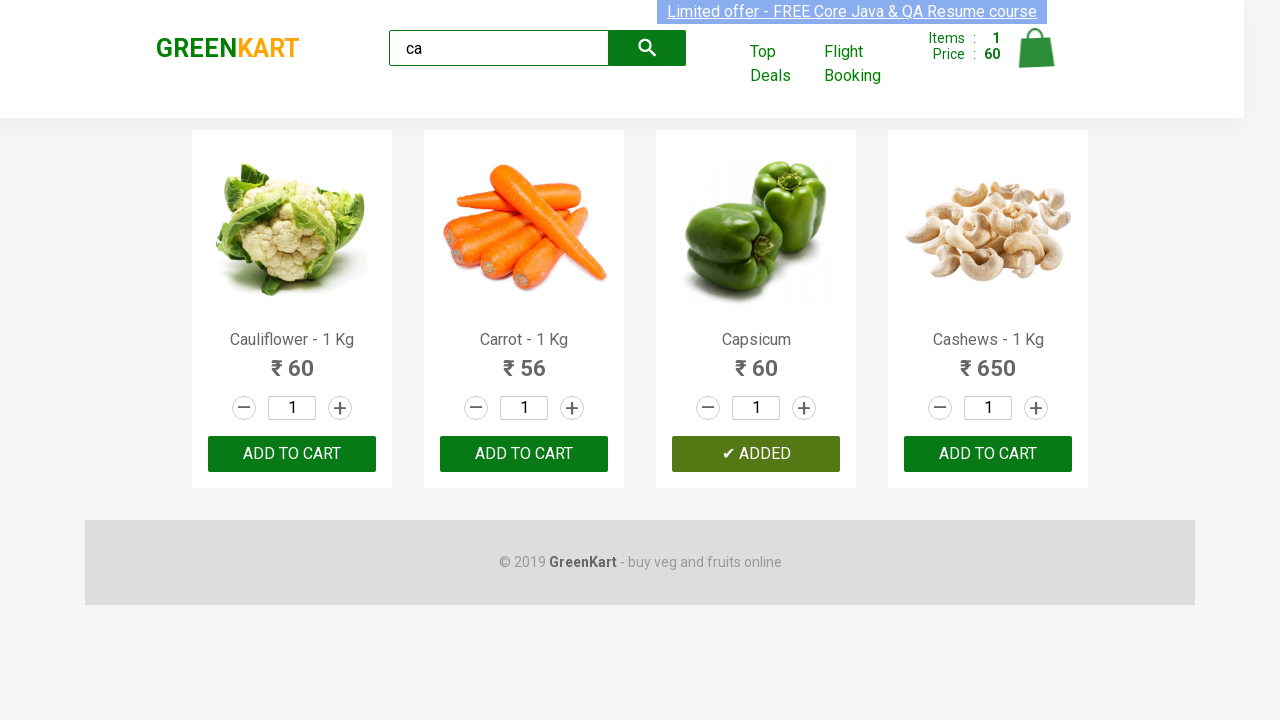

Clicked ADD TO CART button on 3rd visible product at (756, 454) on .products .product >> nth=2 >> text=ADD TO CART
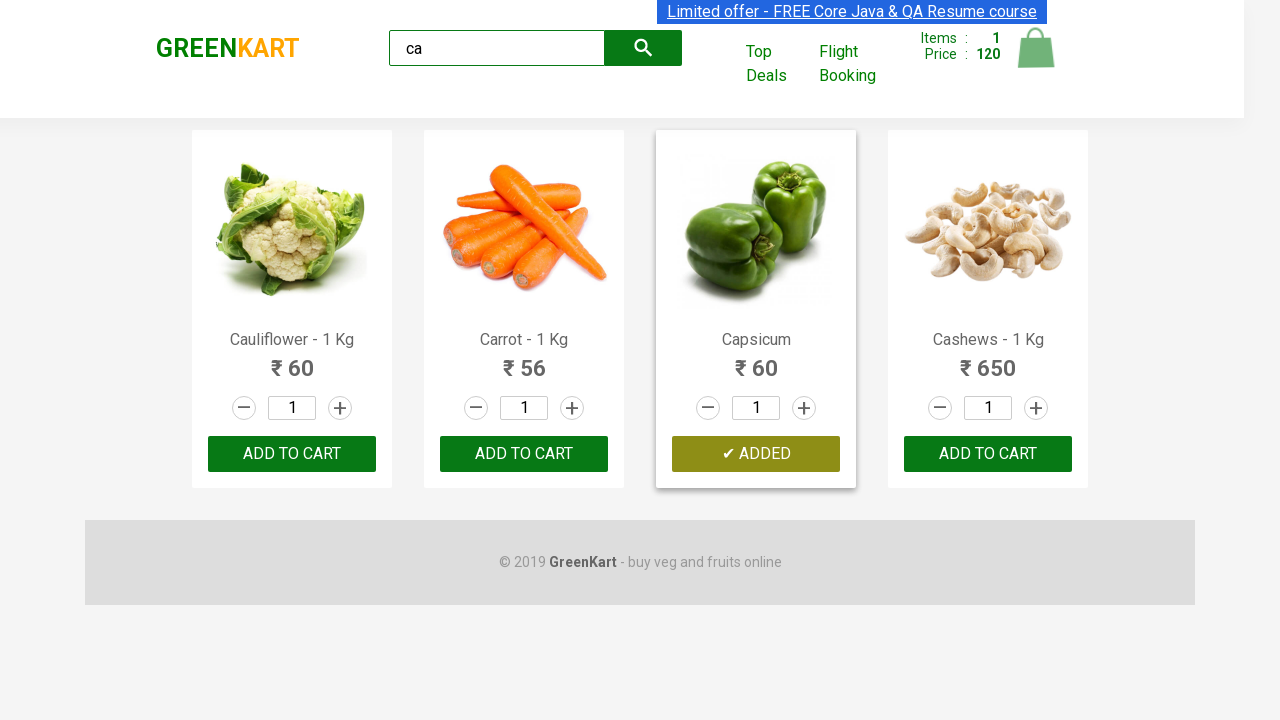

Found and clicked add to cart button for Cashews product at (988, 454) on .products .product >> nth=3 >> button
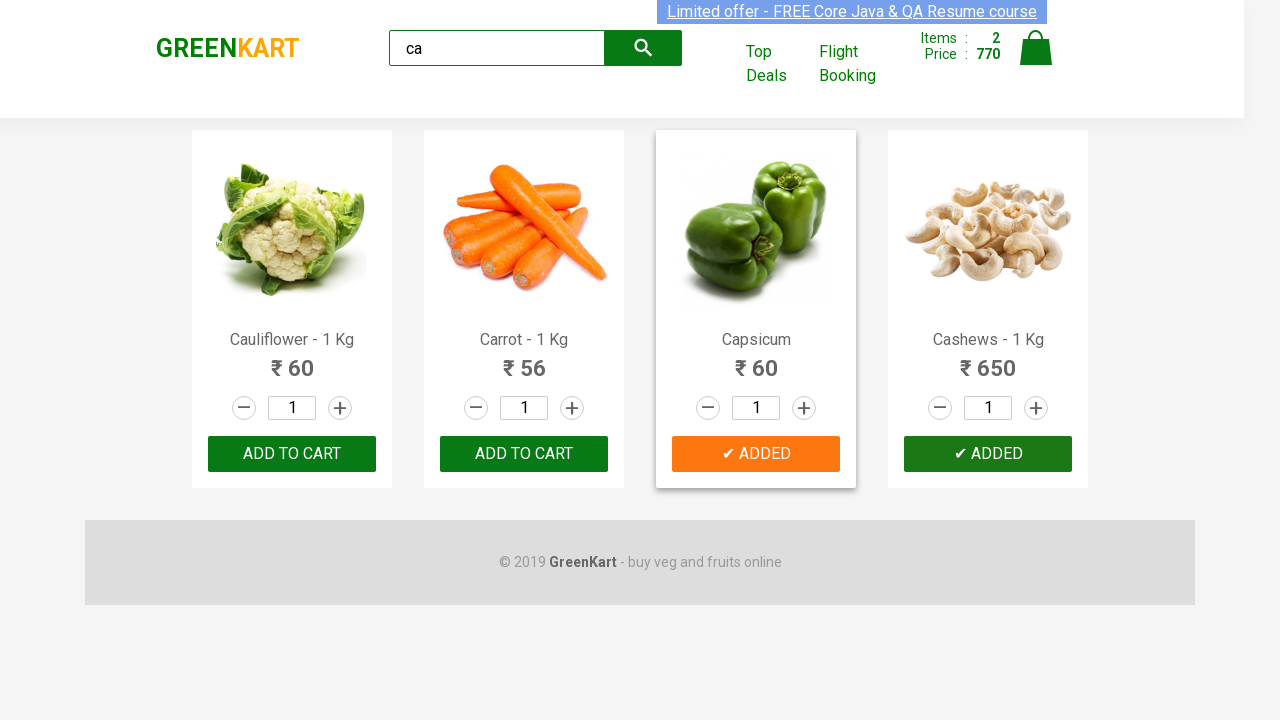

Waited for brand logo element to load
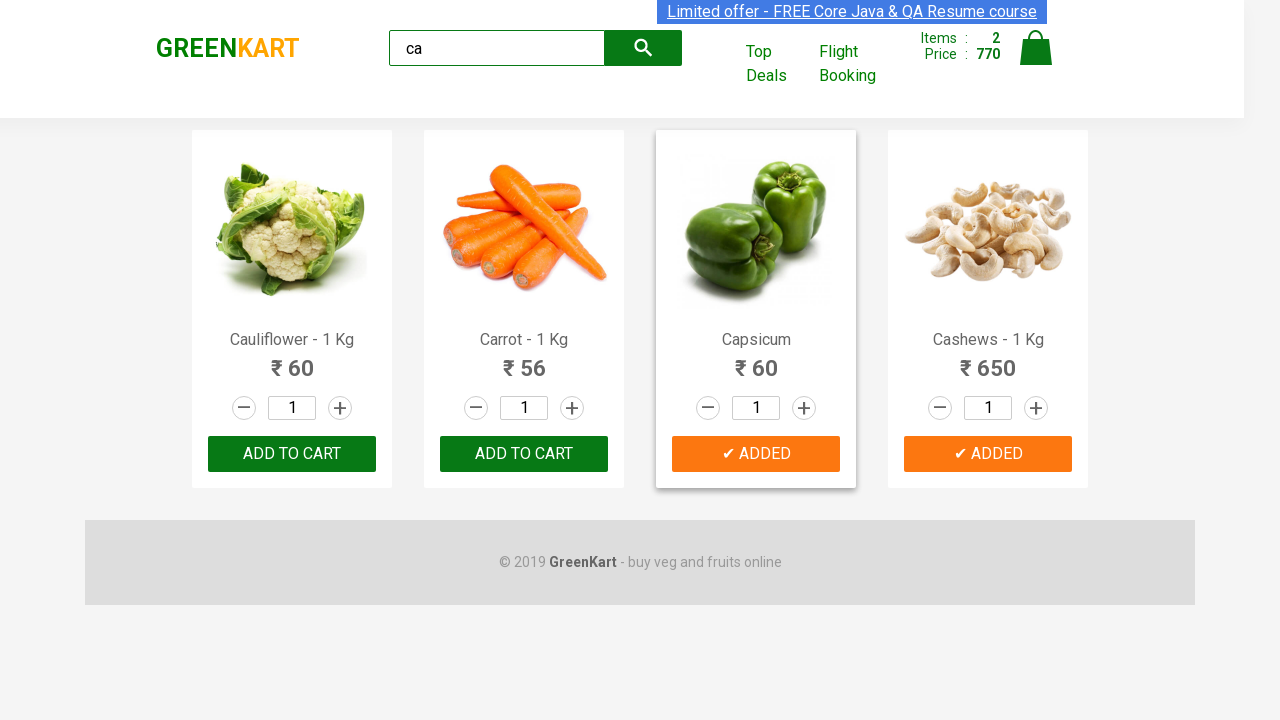

Verified brand logo displays 'GREENKART'
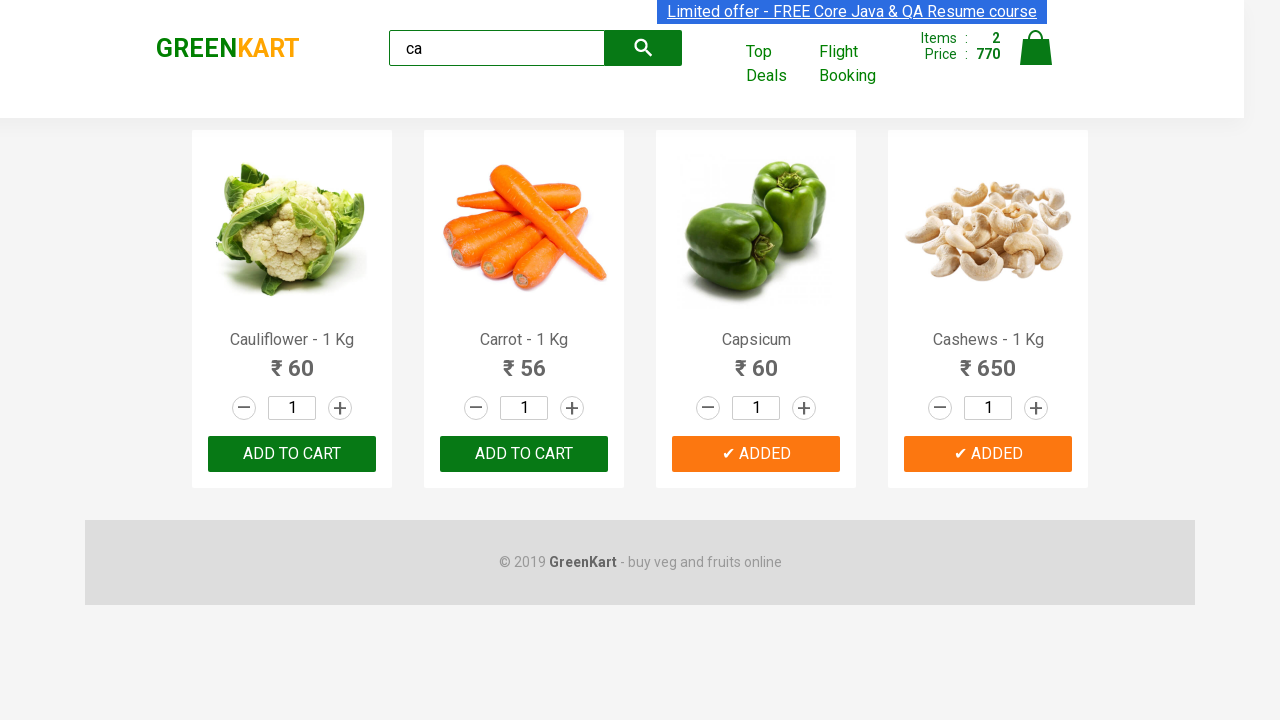

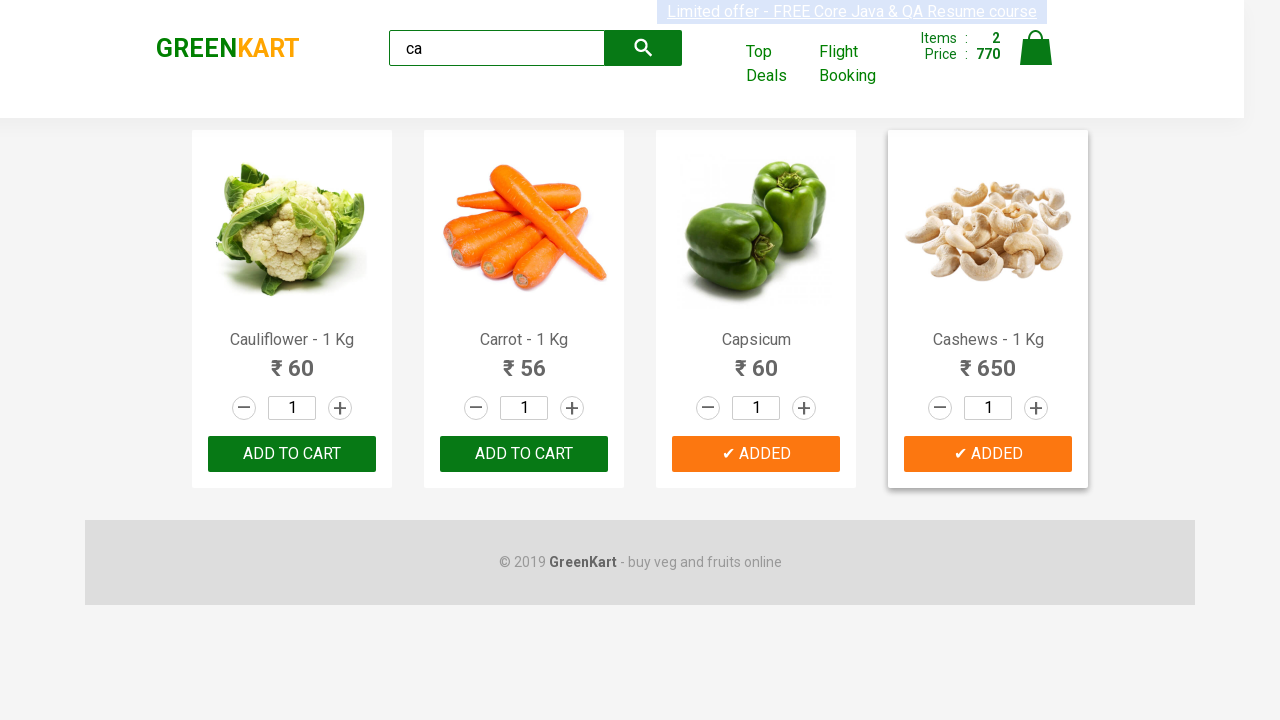